Tests language selection functionality on a Sarine diamond viewer by iterating through available language options and verifying the viewer loads correctly for each language.

Starting URL: https://api.sarine.com/viewer/v1/1UH9WF1D3B/KELAJWM5O2

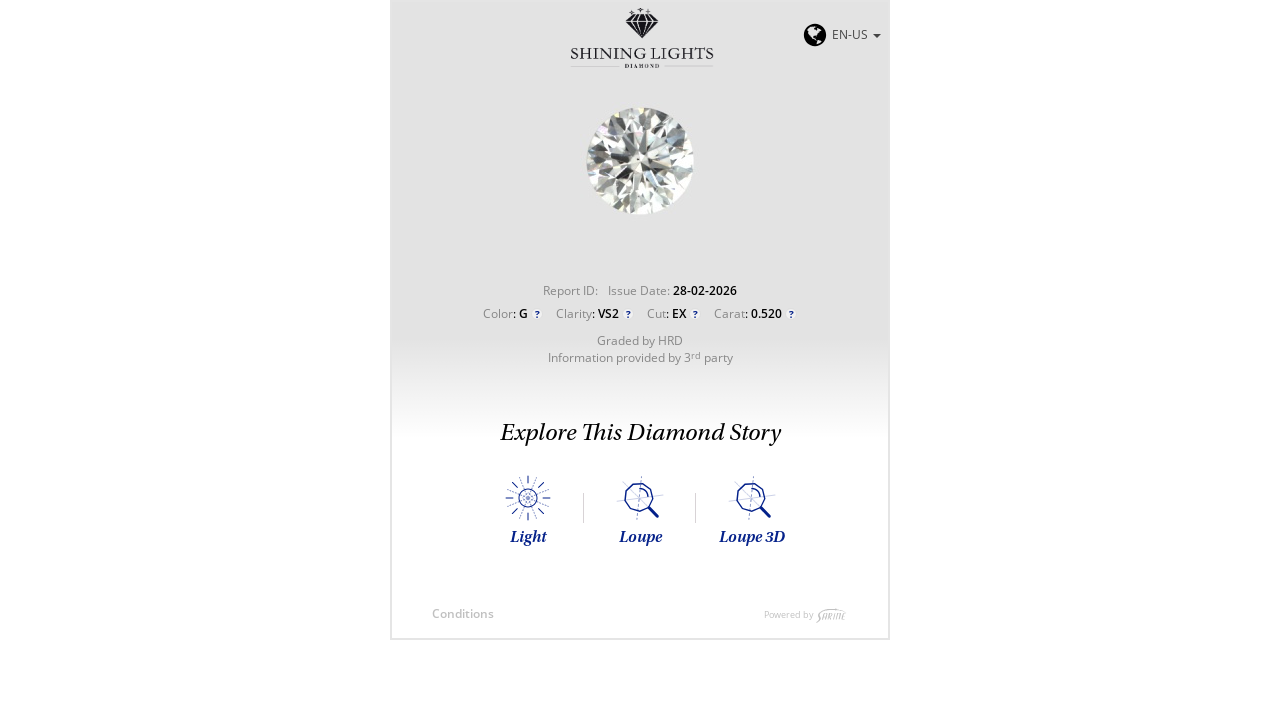

Language button became visible
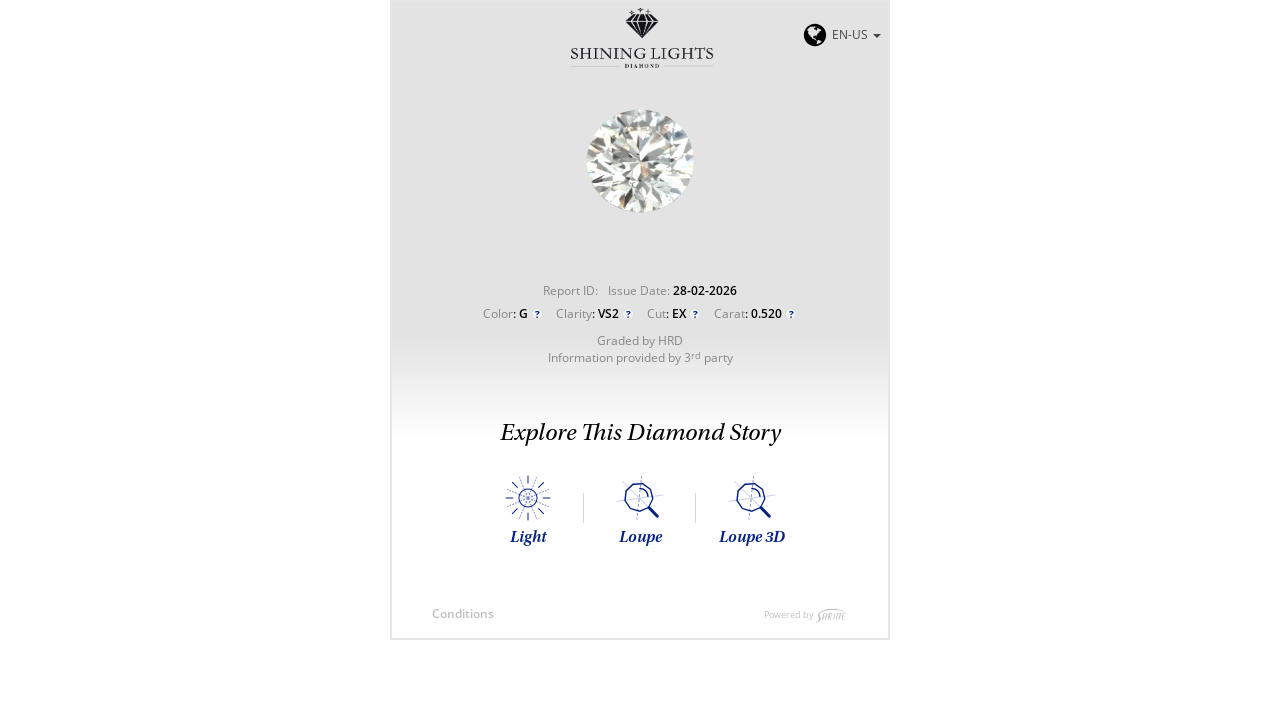

Clicked language button to open dropdown at (877, 36) on div#languageBar b
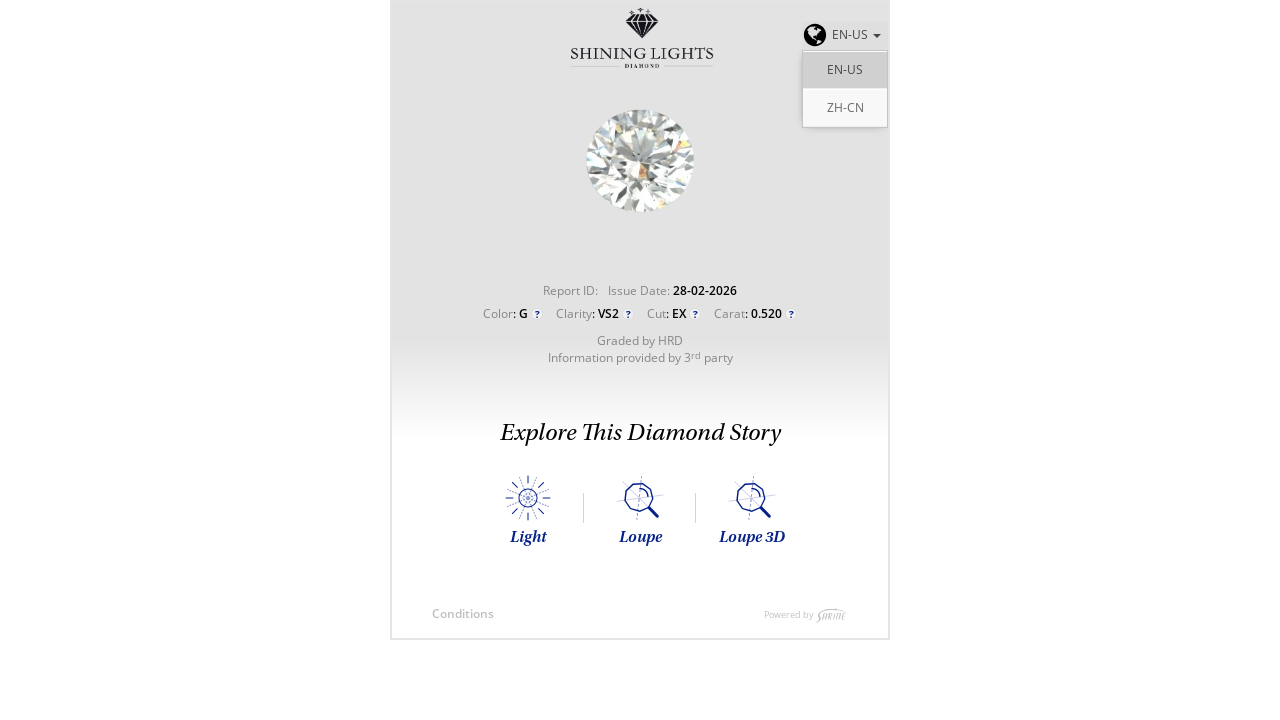

Found 2 language options available
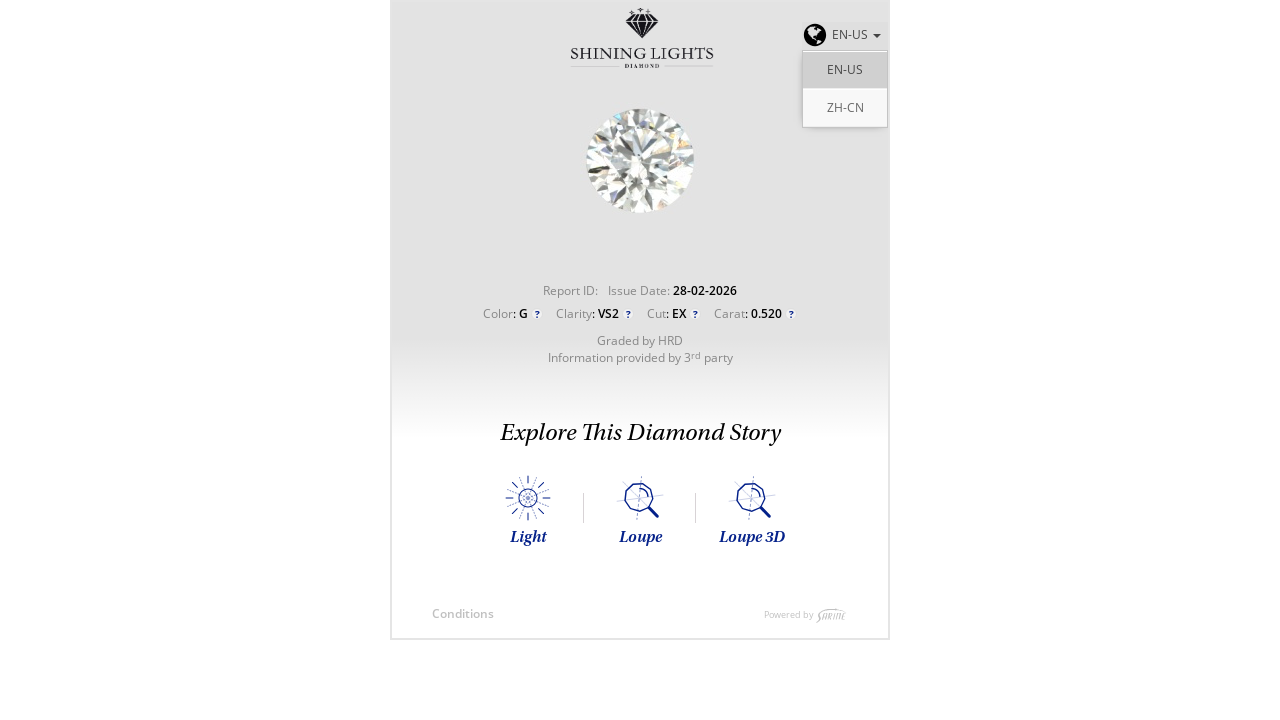

Language option at index 0 is attached to DOM
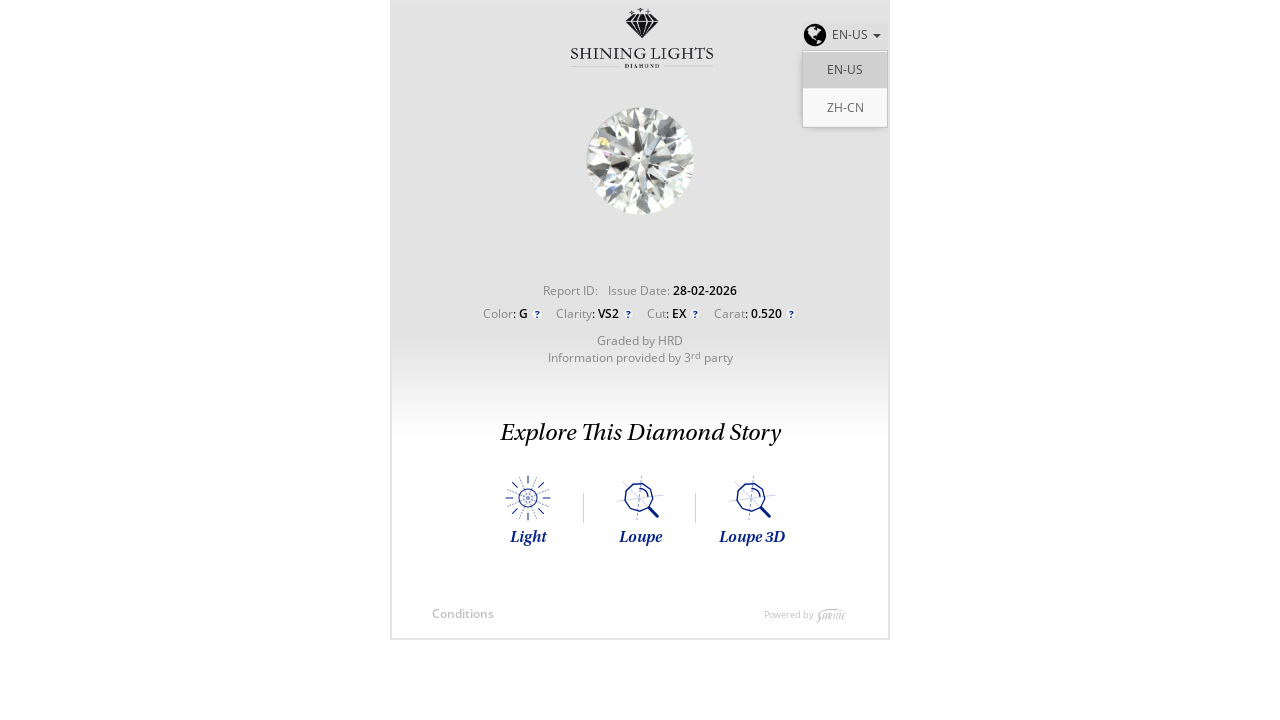

Clicked language option at index 0 at (845, 70) on div.selectric-items li[data-index='0']
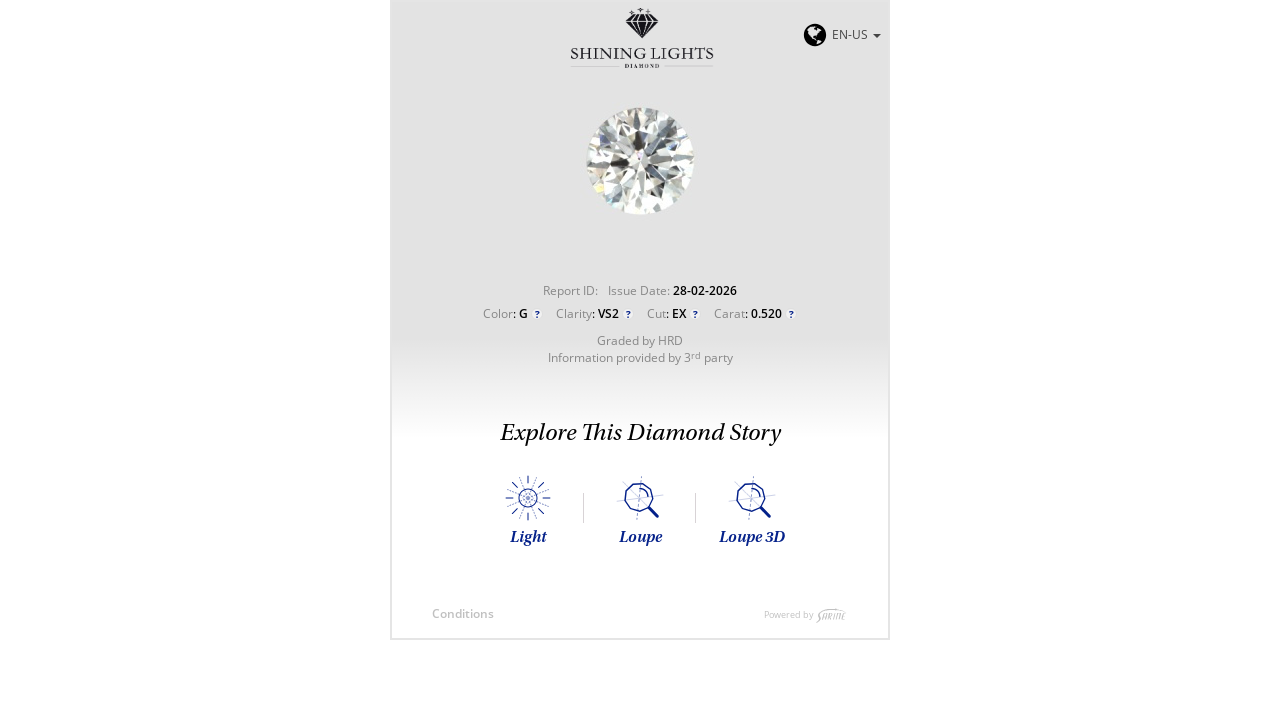

Diamond viewer loaded successfully for language index 0
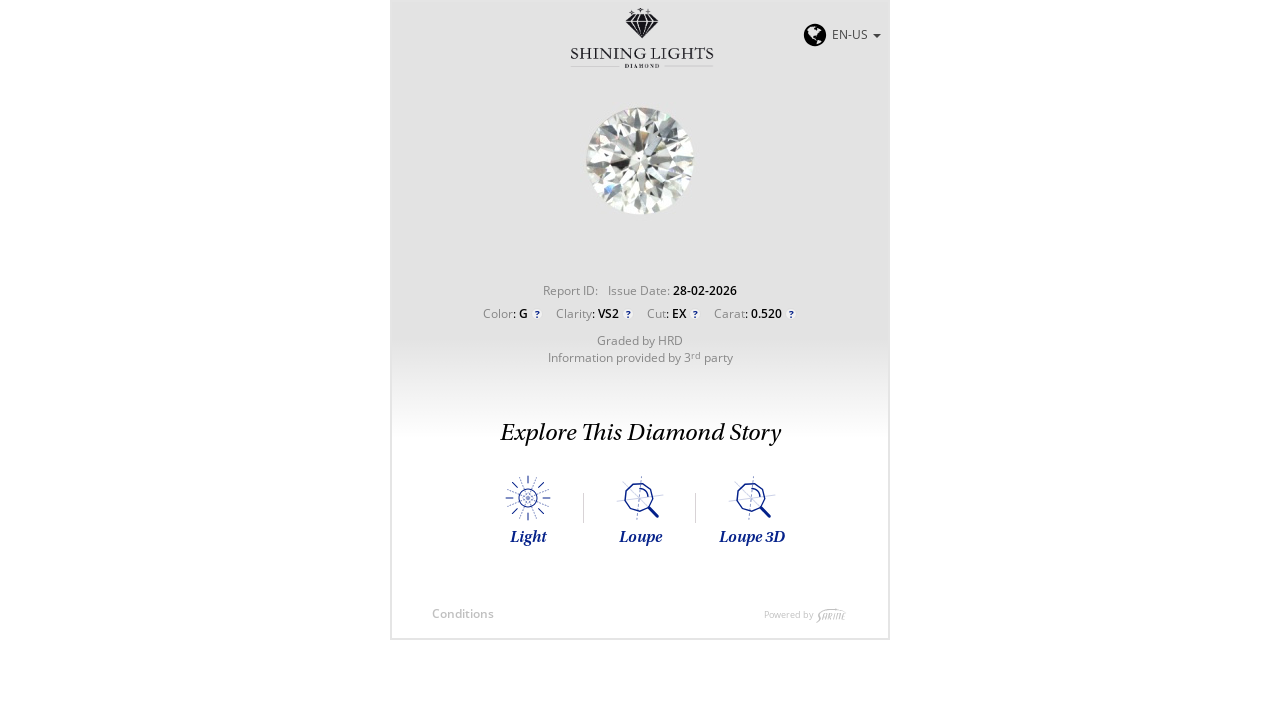

Waited 2 seconds for stability after language index 0
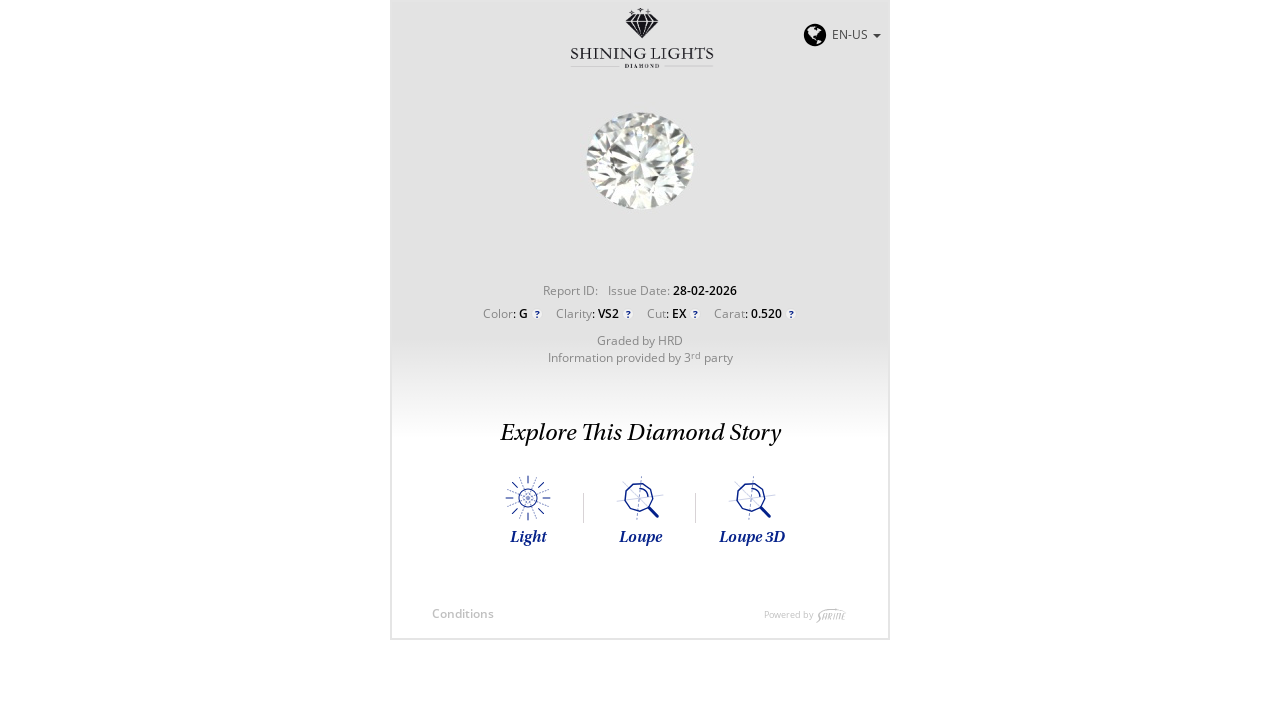

Language dropdown was closed, reopened for language index 1 at (877, 36) on div#languageBar b
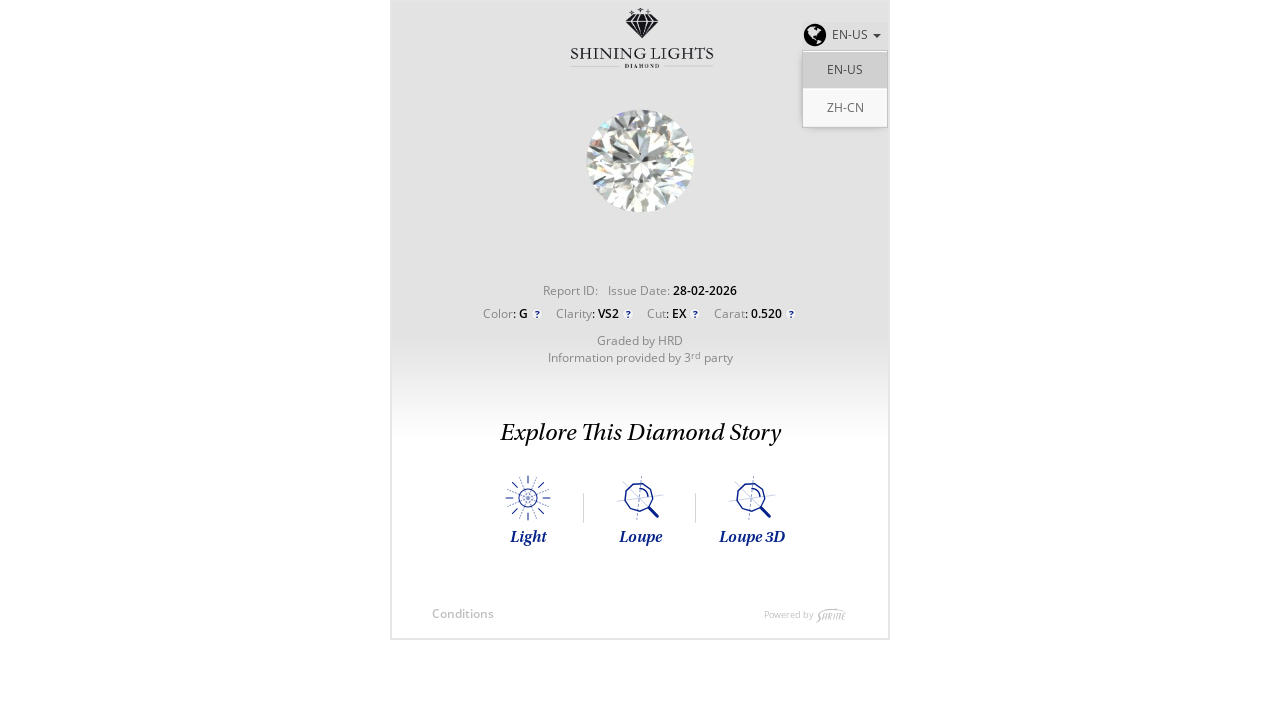

Language option at index 1 is attached to DOM
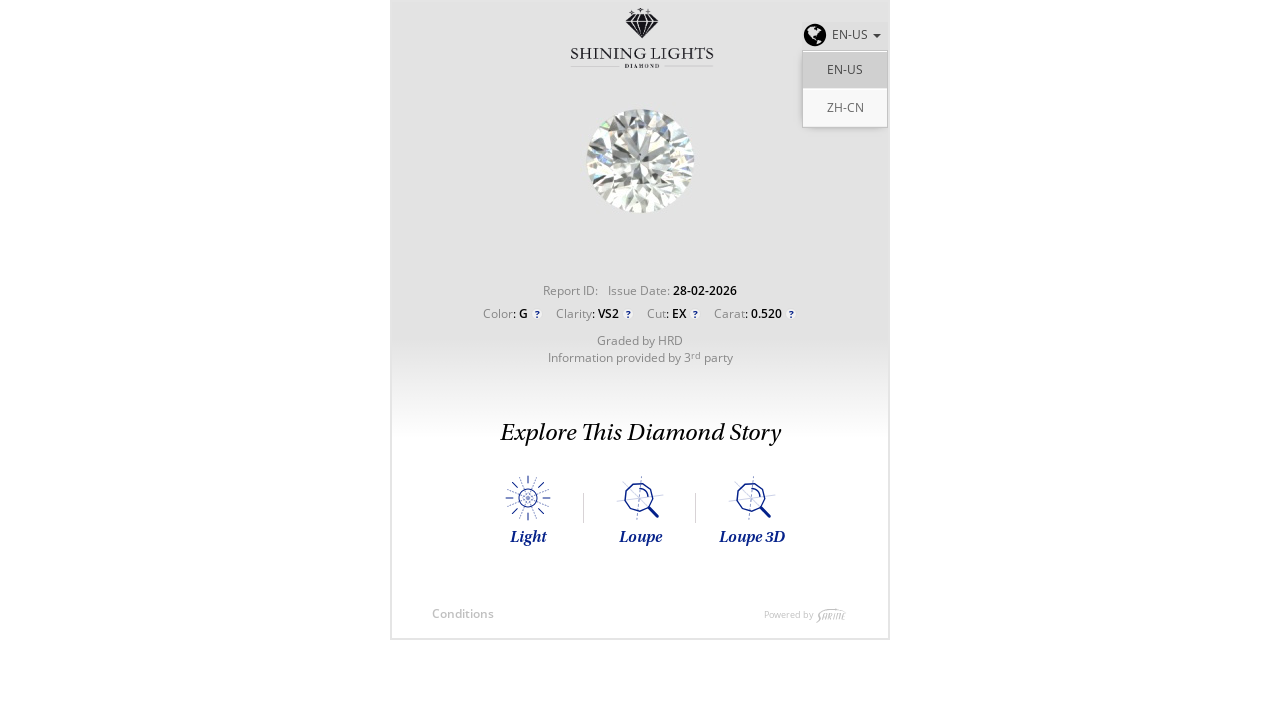

Clicked language option at index 1 at (845, 108) on div.selectric-items li[data-index='1']
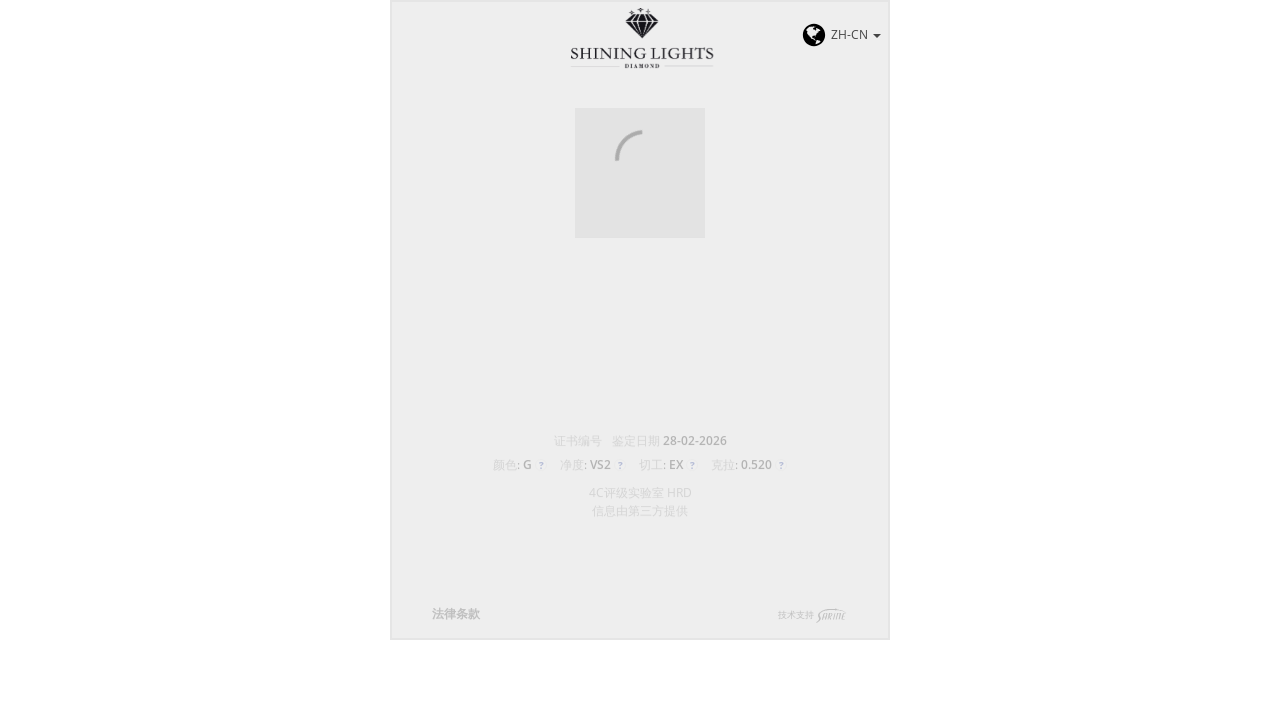

Diamond viewer loaded successfully for language index 1
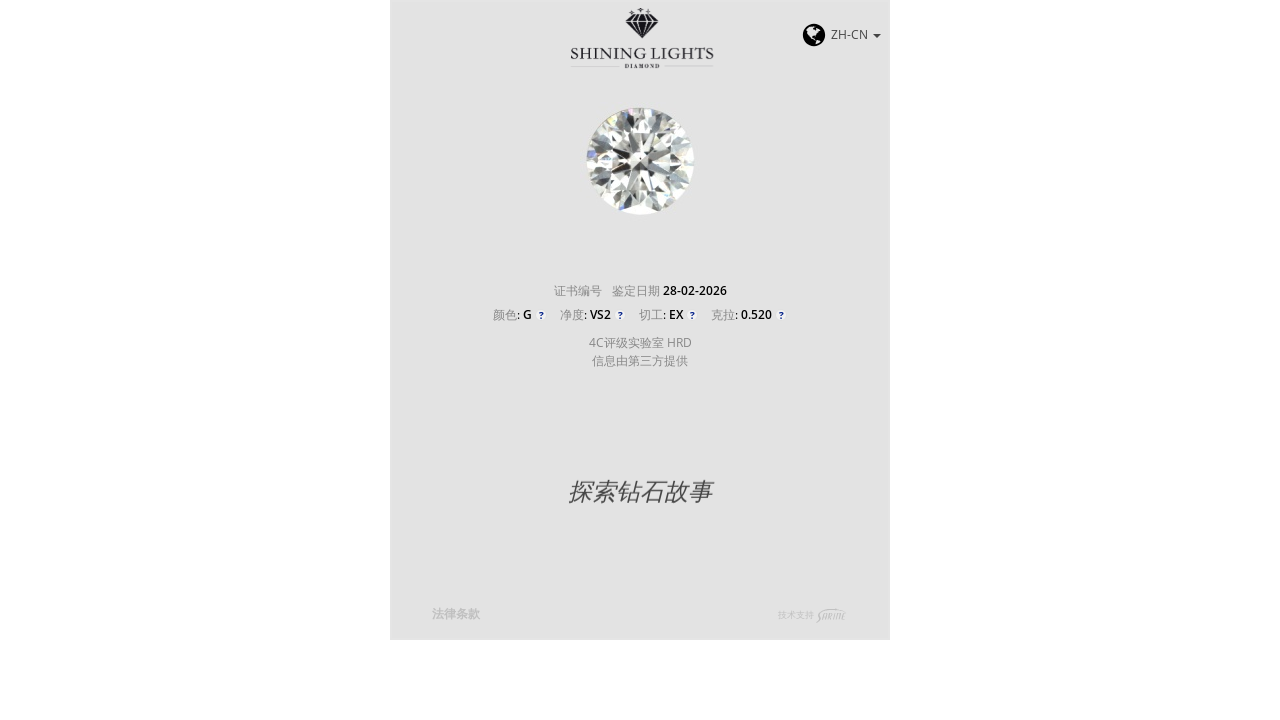

Waited 2 seconds for stability after language index 1
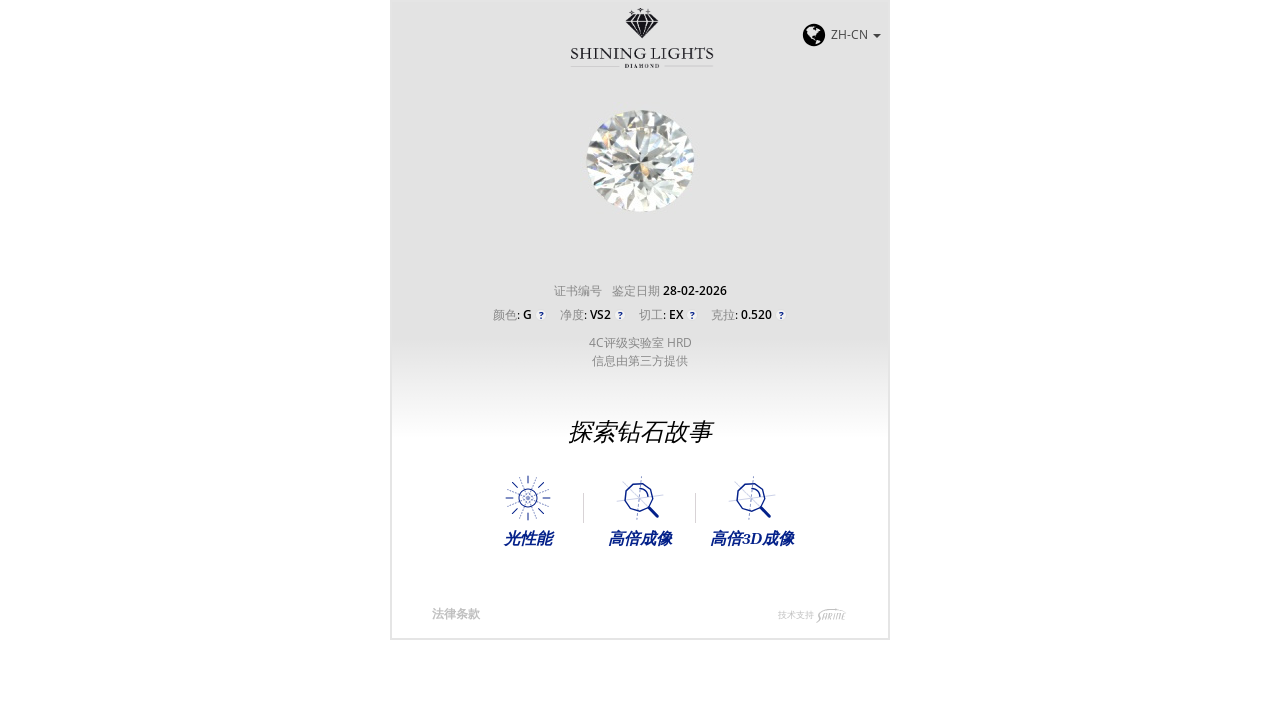

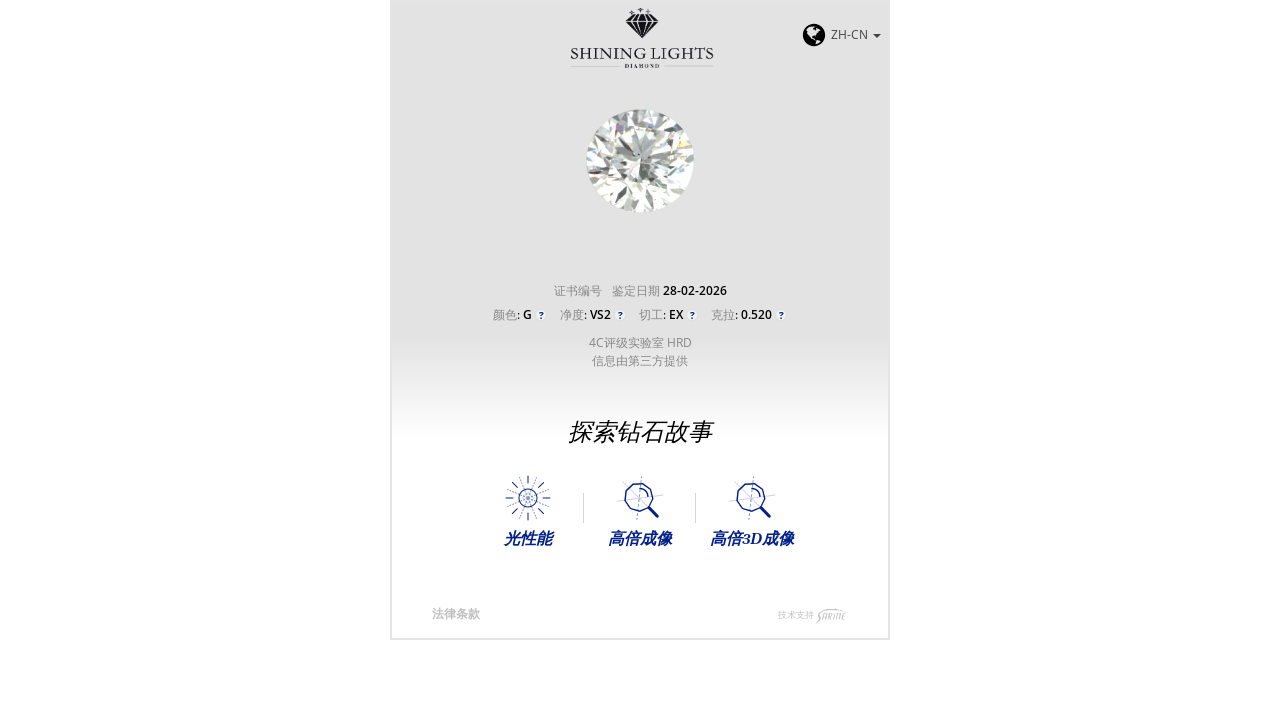